Tests sorting the Due column using semantic class-based selectors instead of positional selectors for better maintainability

Starting URL: http://the-internet.herokuapp.com/tables

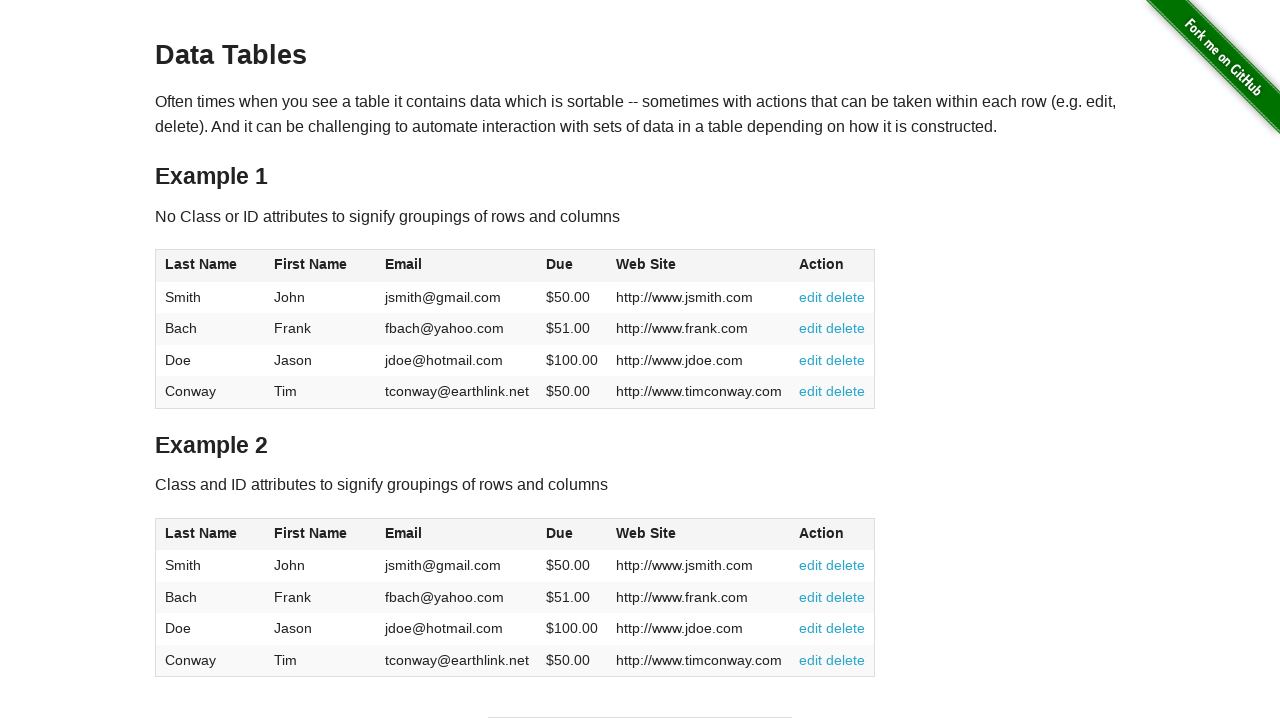

Clicked Due column header to sort at (560, 533) on #table2 thead .dues
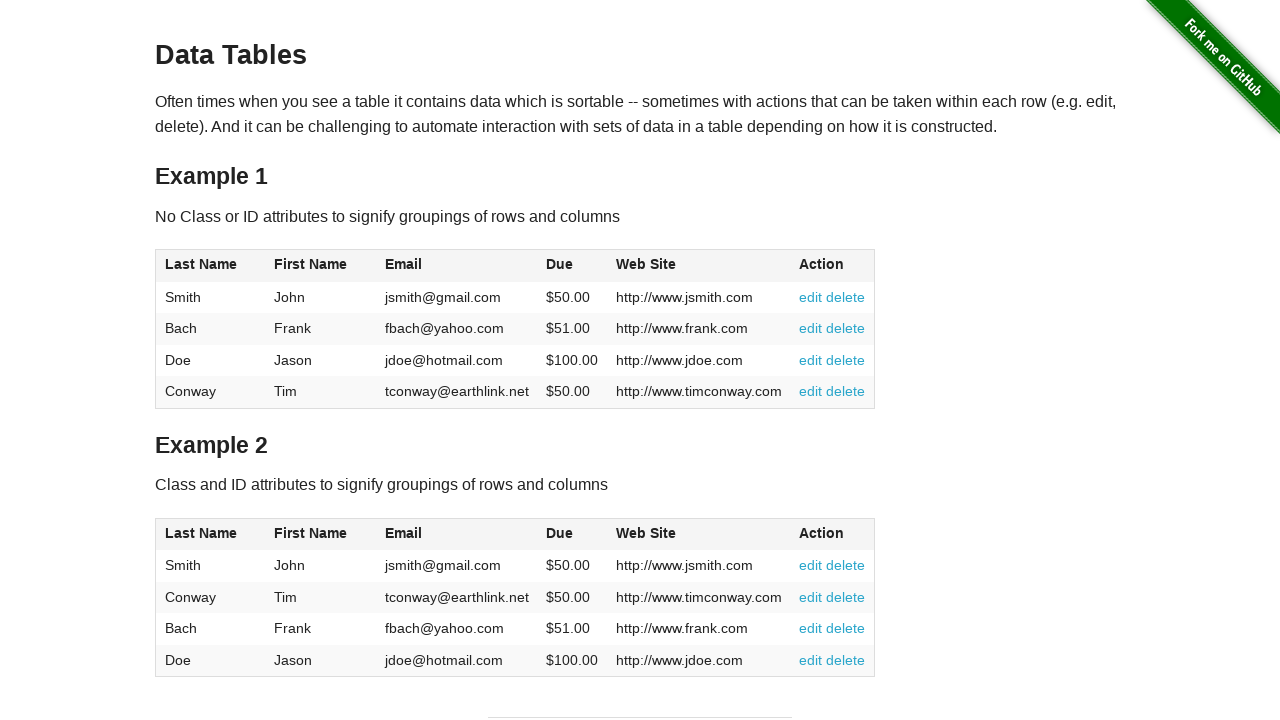

Table data loaded after sorting Due column
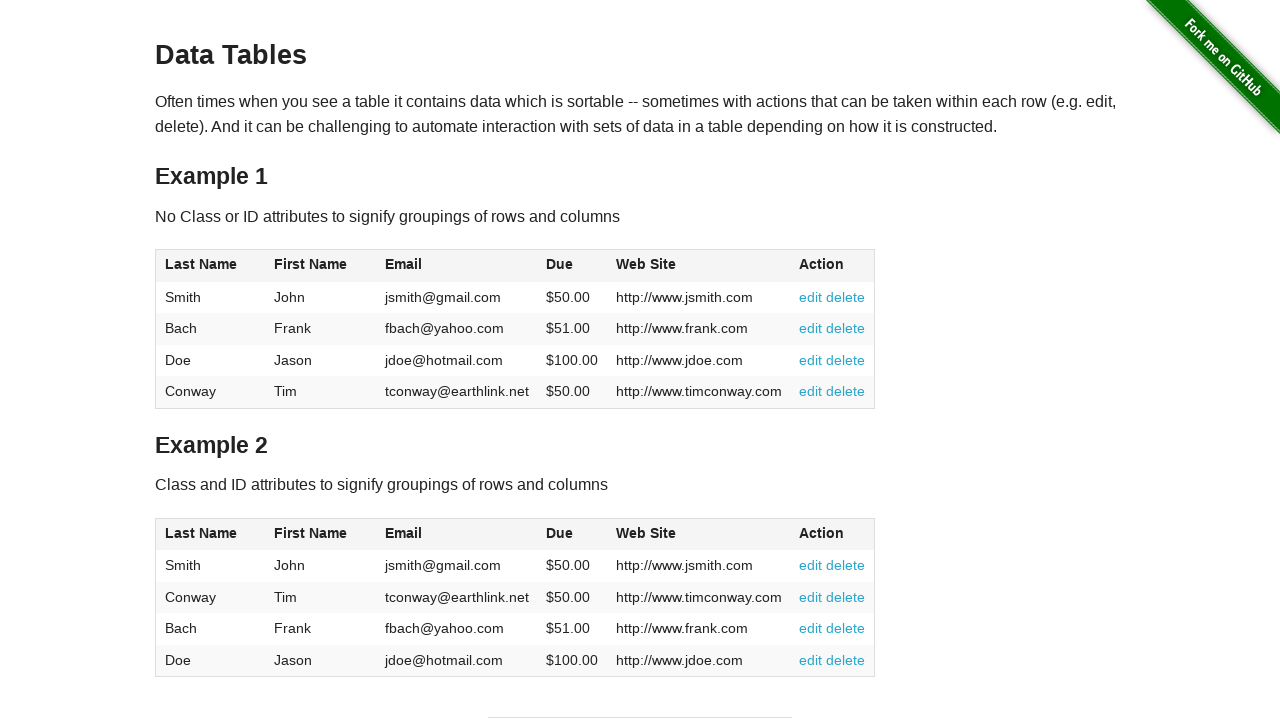

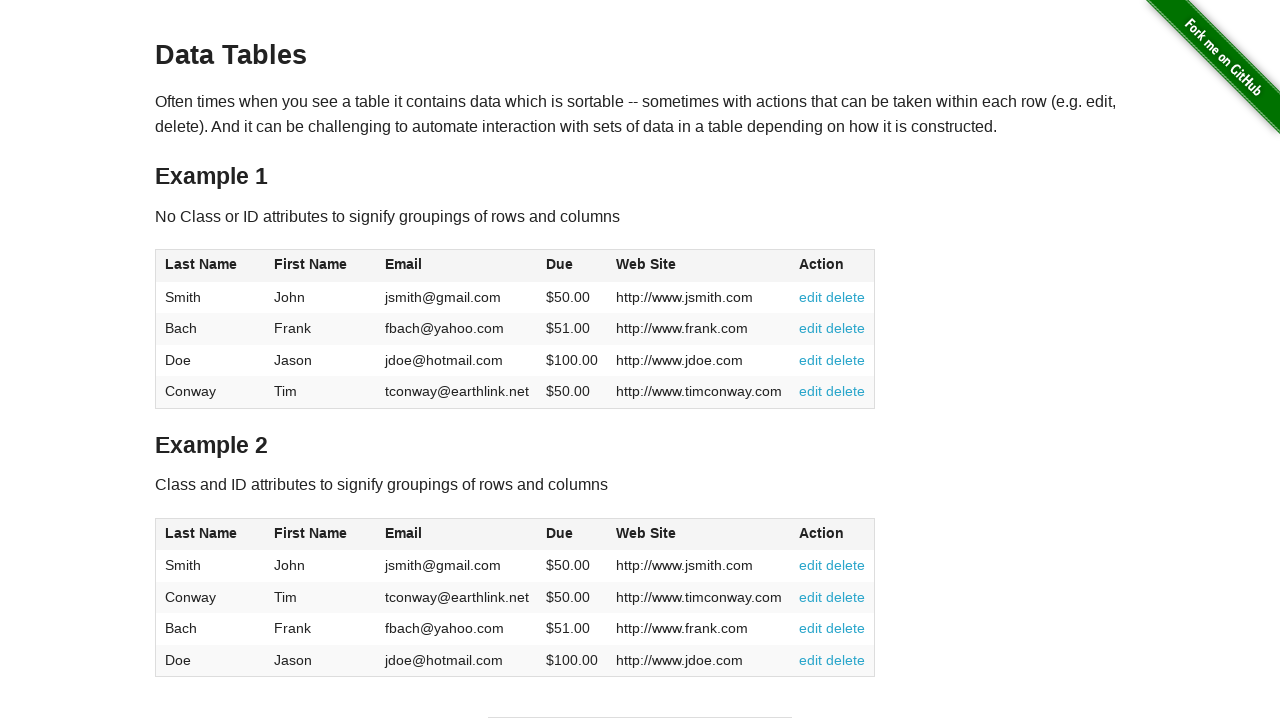